Tests window handle functionality by opening a new window via "Click Here" link, verifying text and titles on both windows, and switching between them.

Starting URL: https://the-internet.herokuapp.com/windows

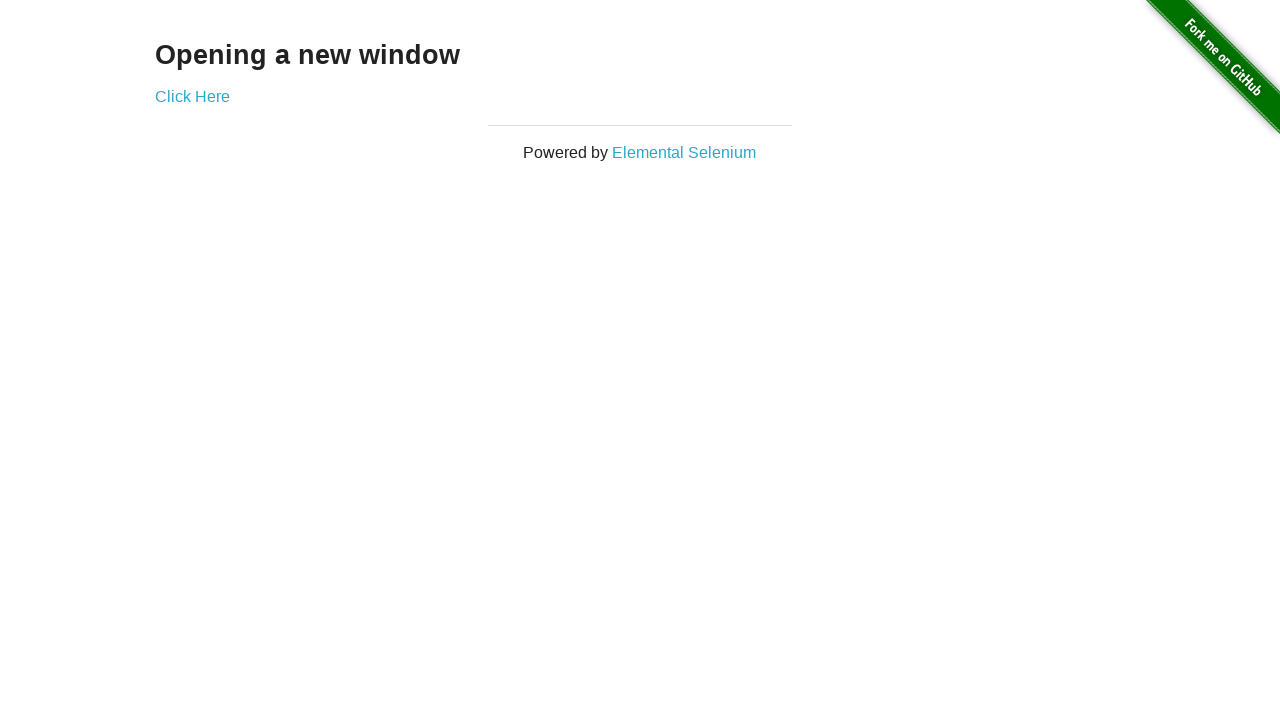

Verified heading text 'Opening a new window' on first window
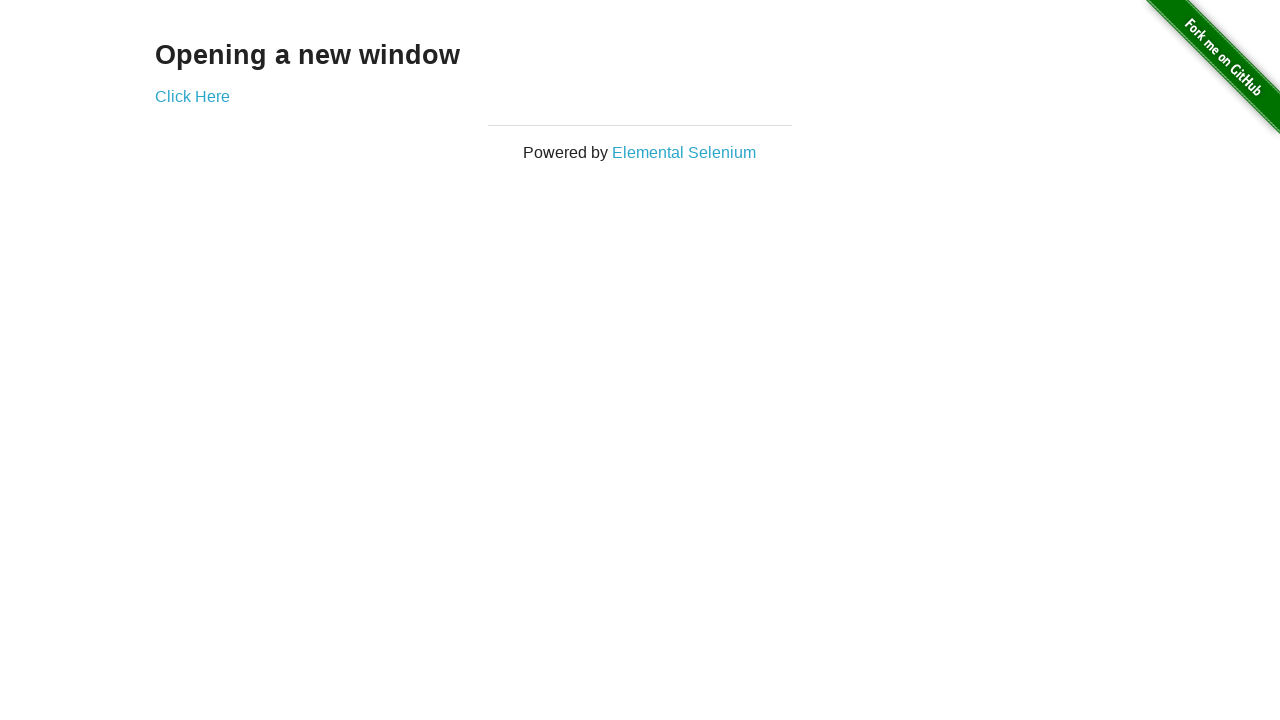

Verified page title is 'The Internet'
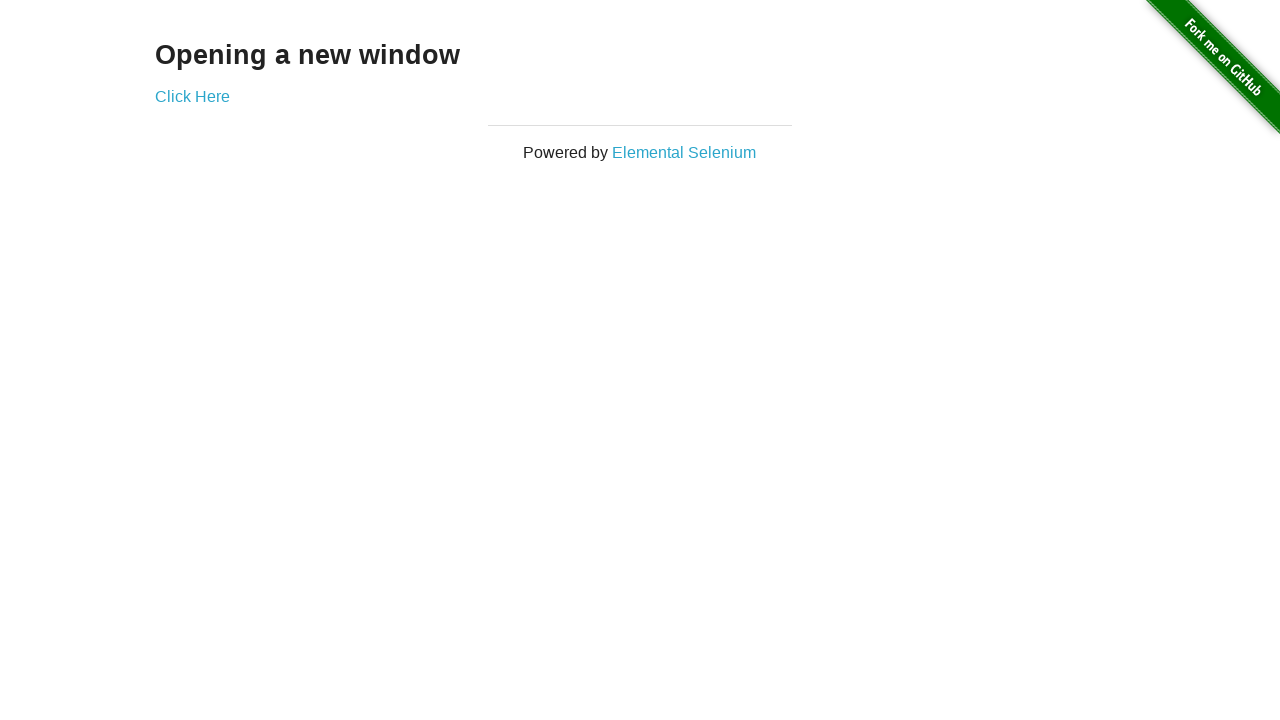

Clicked 'Click Here' link to open new window at (192, 96) on text=Click Here
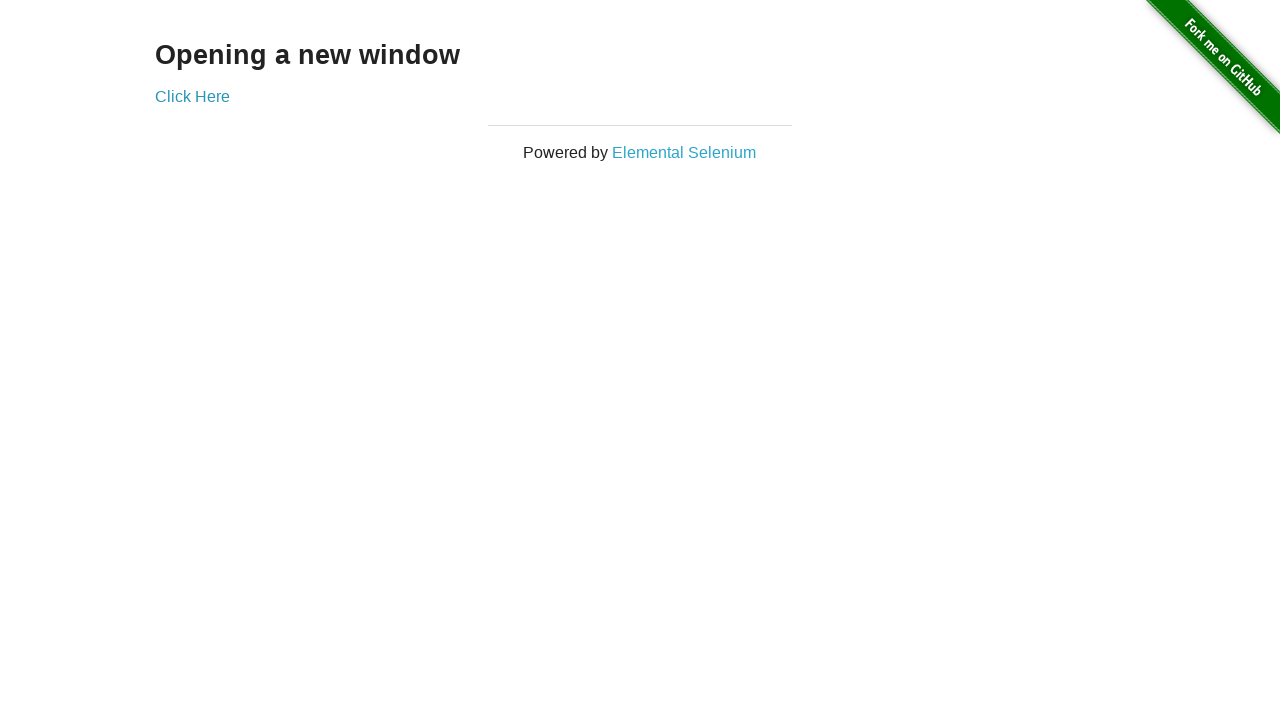

New window opened and loaded
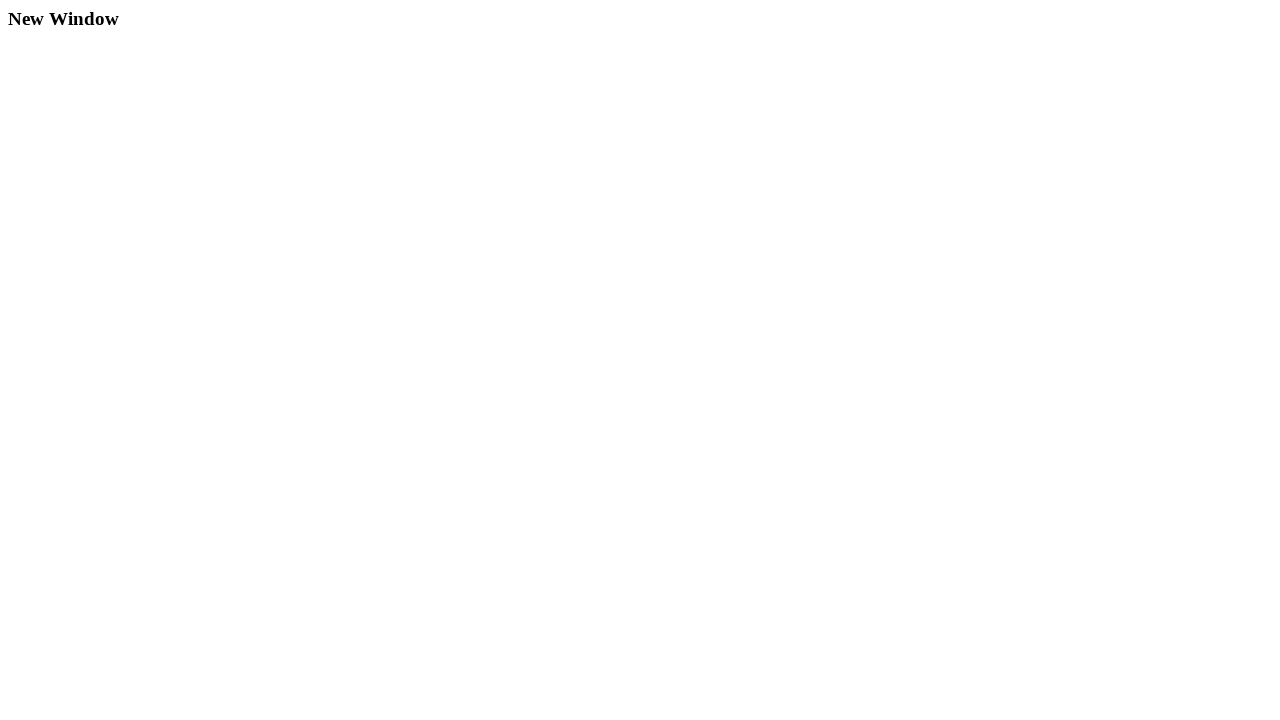

Verified new window title is 'New Window'
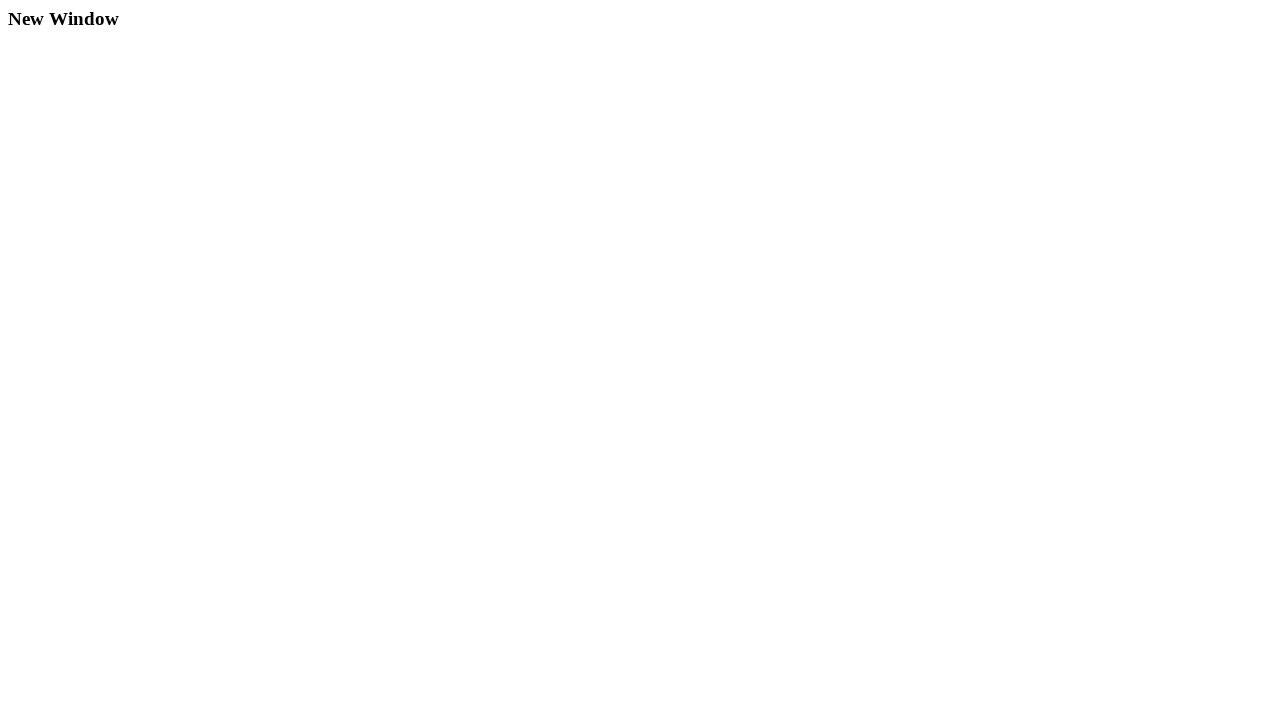

Verified heading text 'New Window' on second window
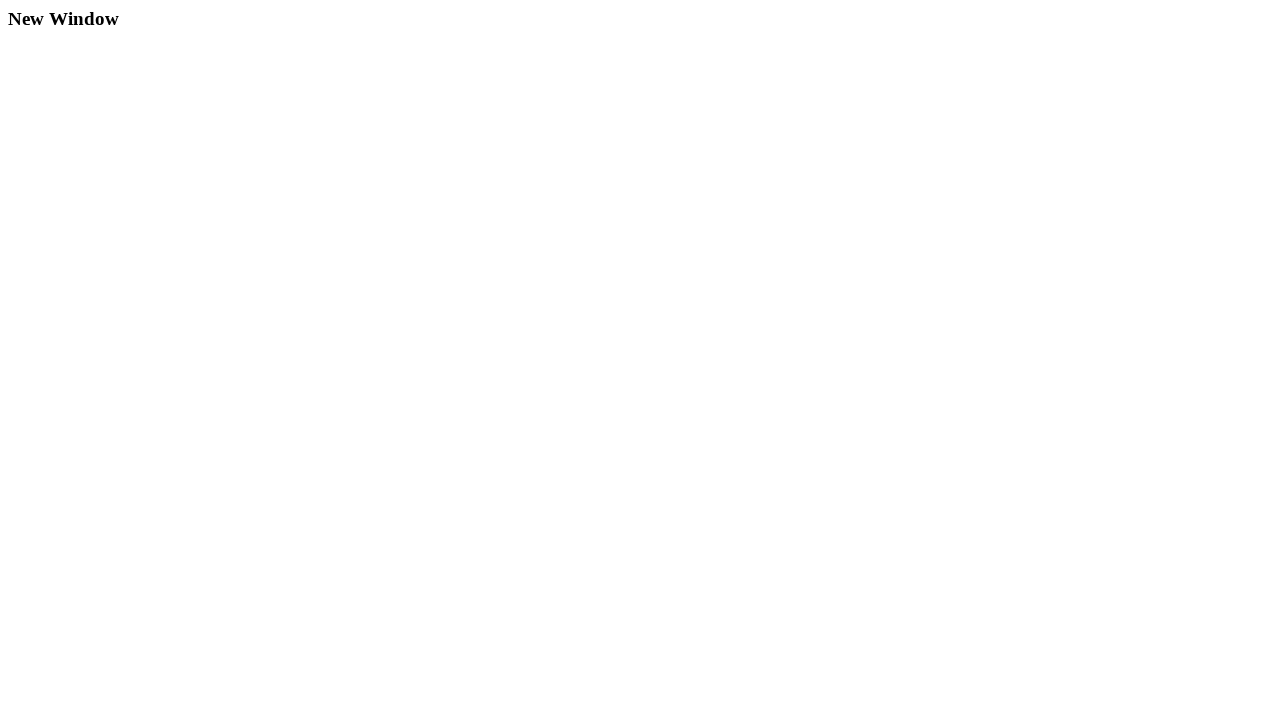

Switched focus back to original window
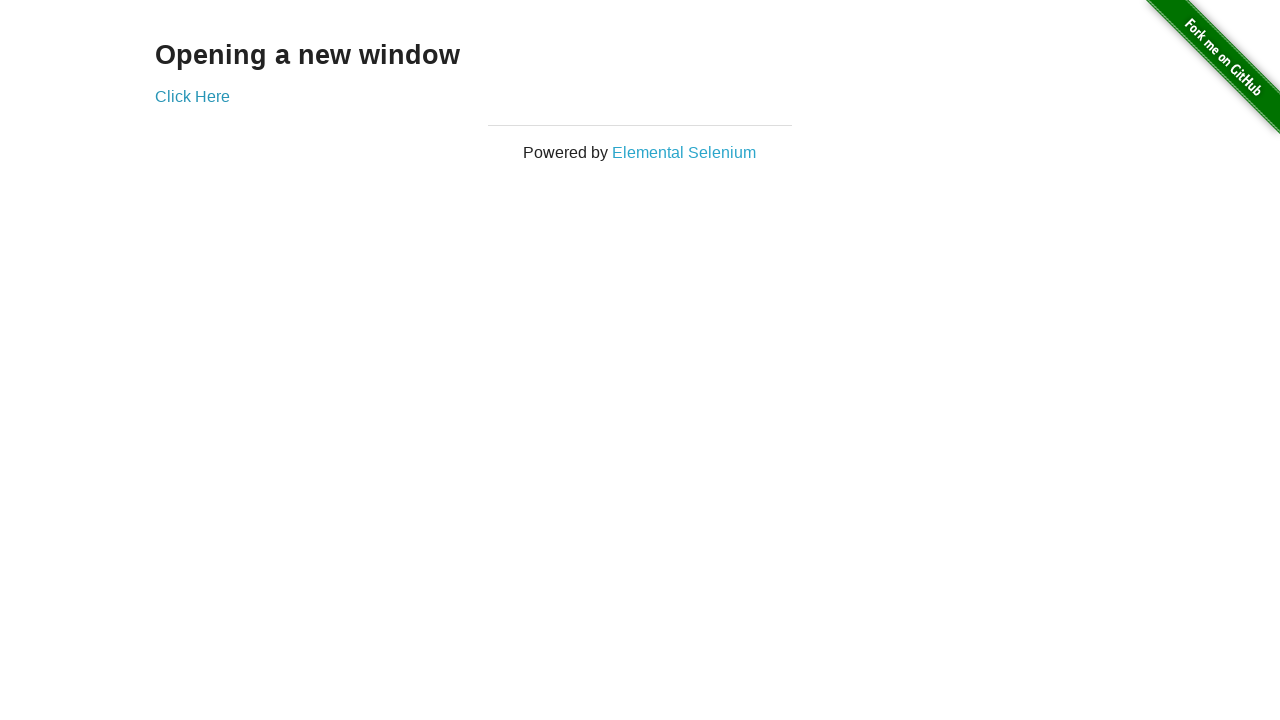

Verified original window title is still 'The Internet'
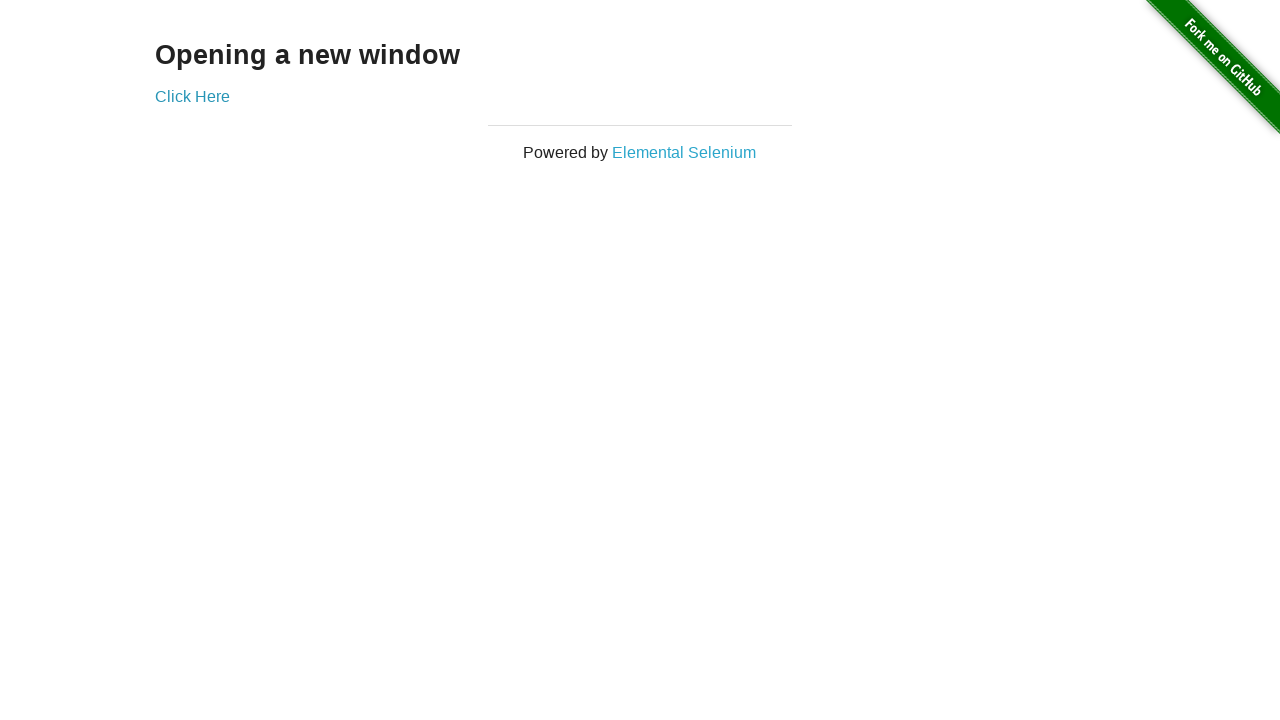

Switched focus back to new window
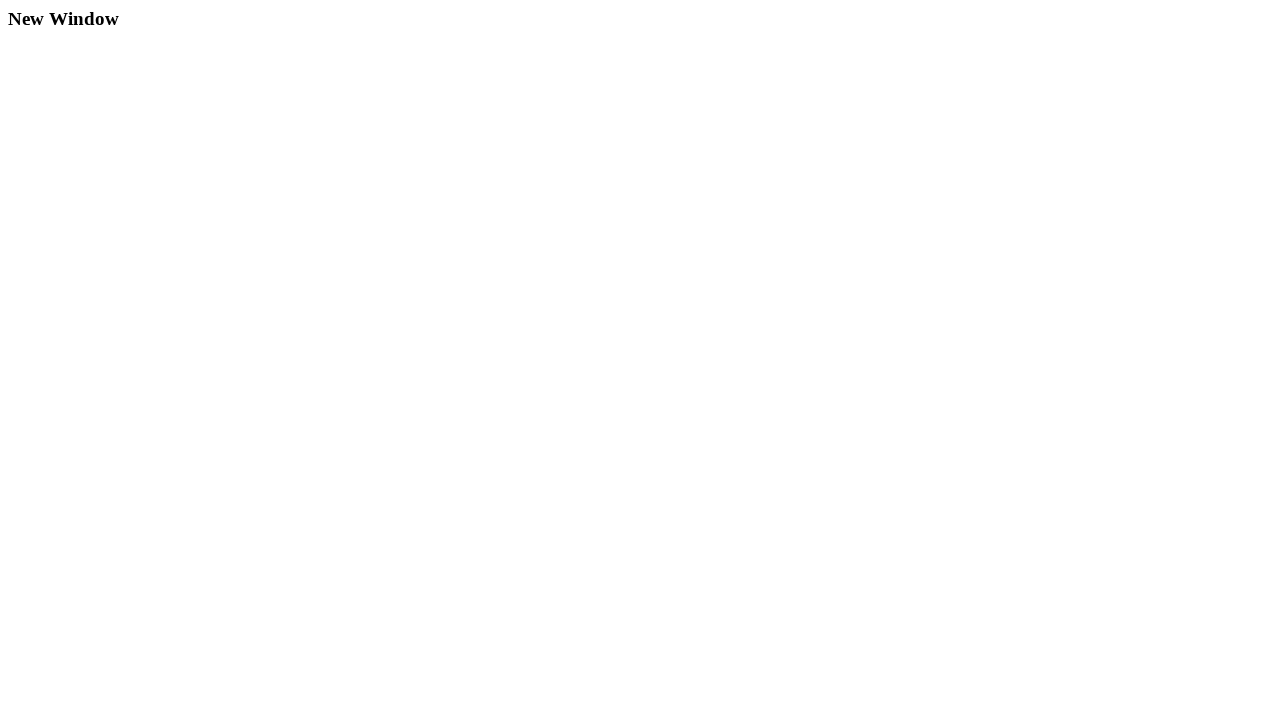

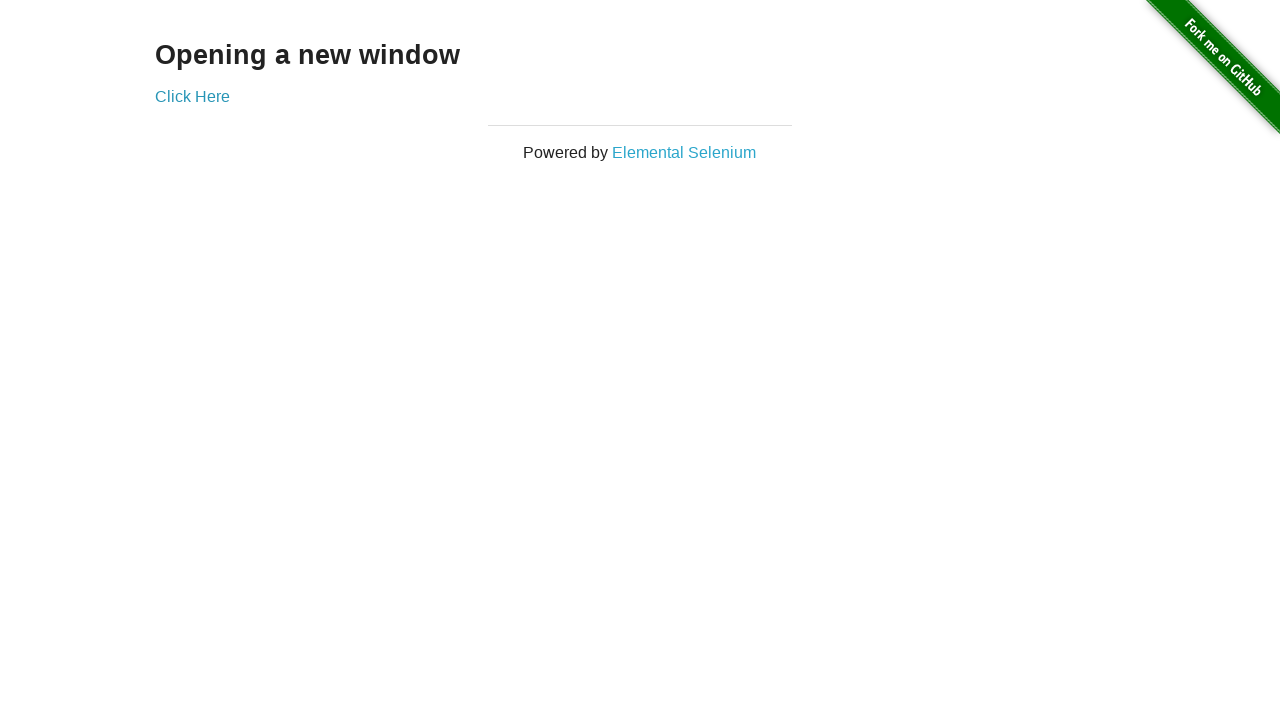